Tests dismissing a JavaScript confirm dialog by clicking a button that triggers a confirm alert, then dismissing it and verifying the cancel result

Starting URL: https://automationfc.github.io/basic-form/index.html

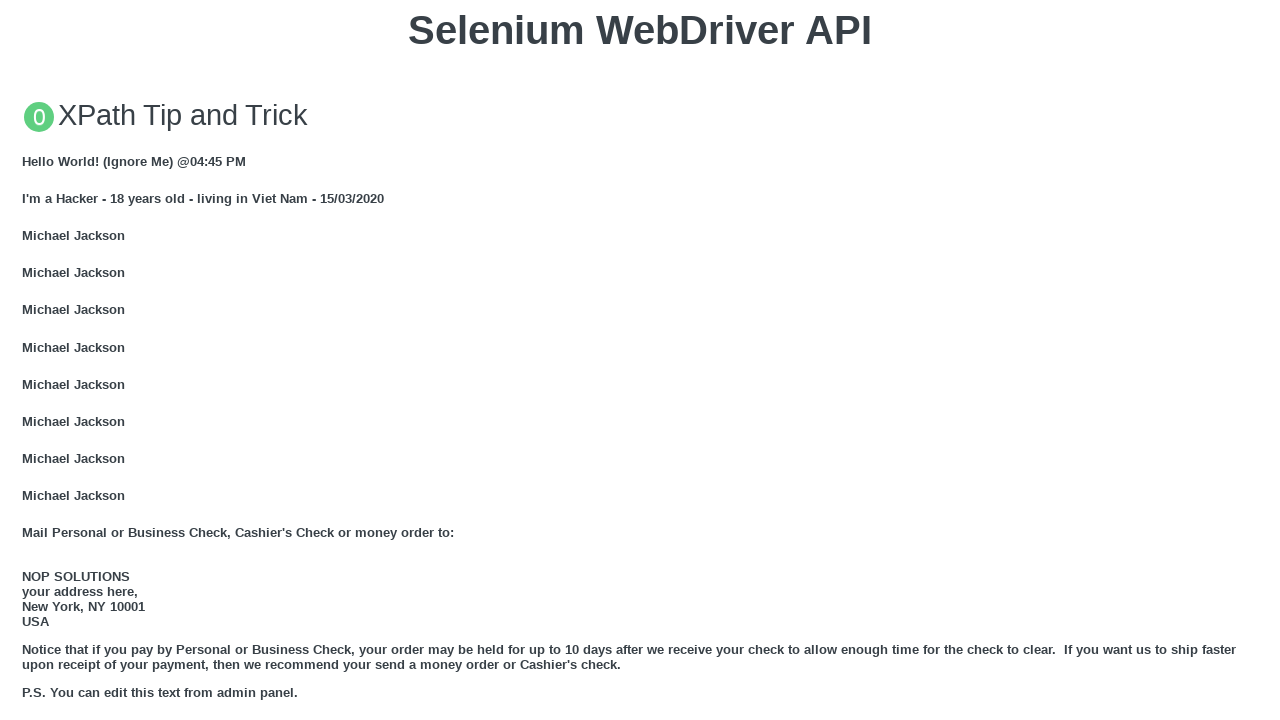

Set up dialog handler to dismiss confirm alerts
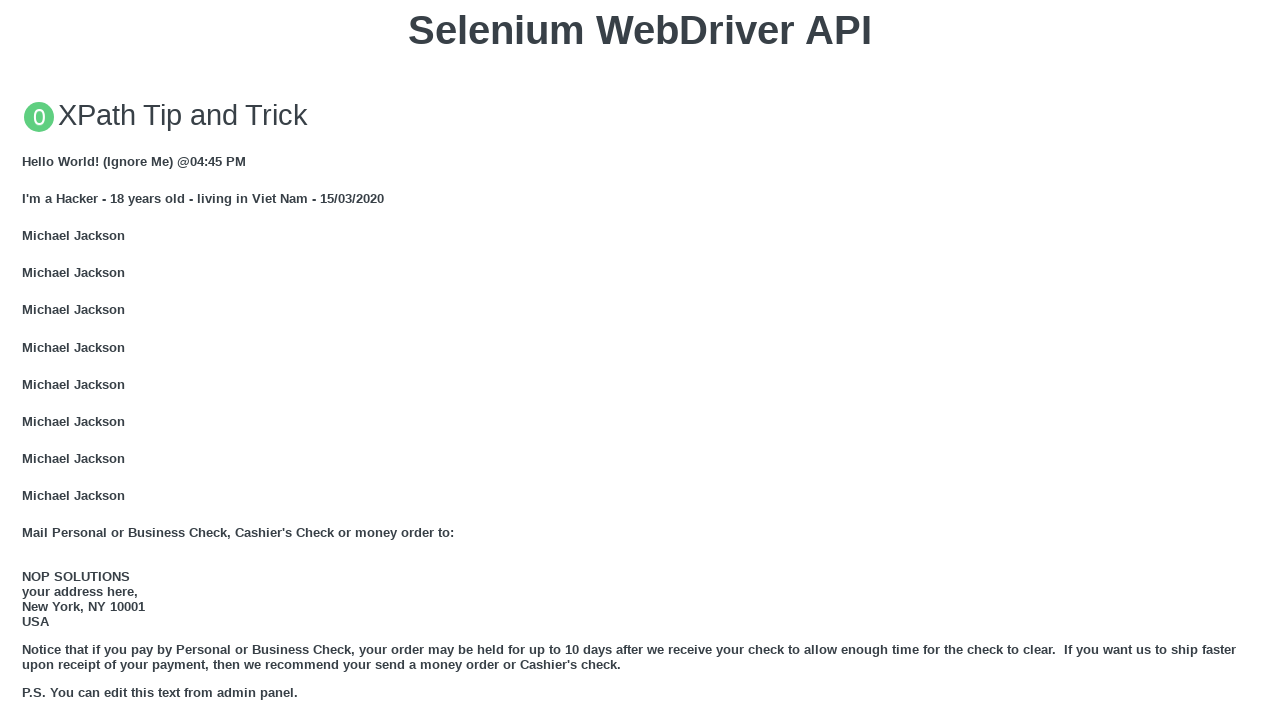

Clicked button to trigger JS Confirm dialog at (640, 360) on xpath=//button[text()='Click for JS Confirm']
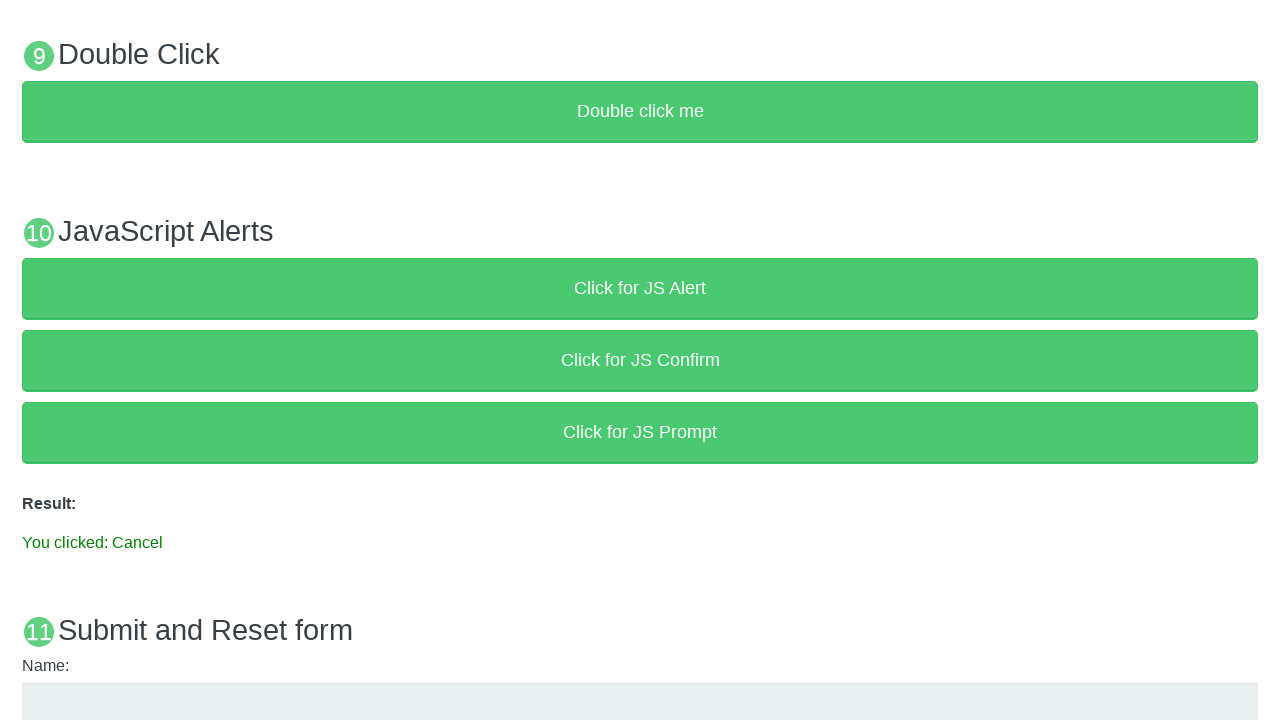

Result element loaded after dismissing confirm dialog
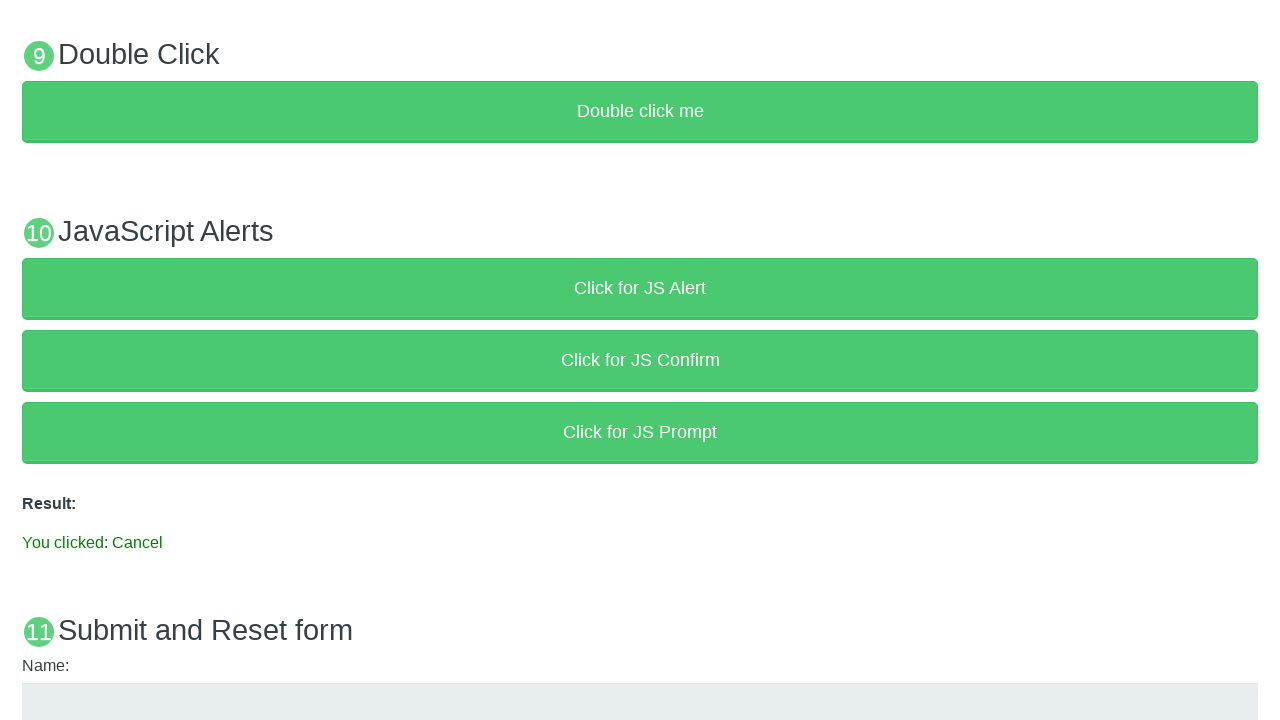

Verified result text shows 'You clicked: Cancel'
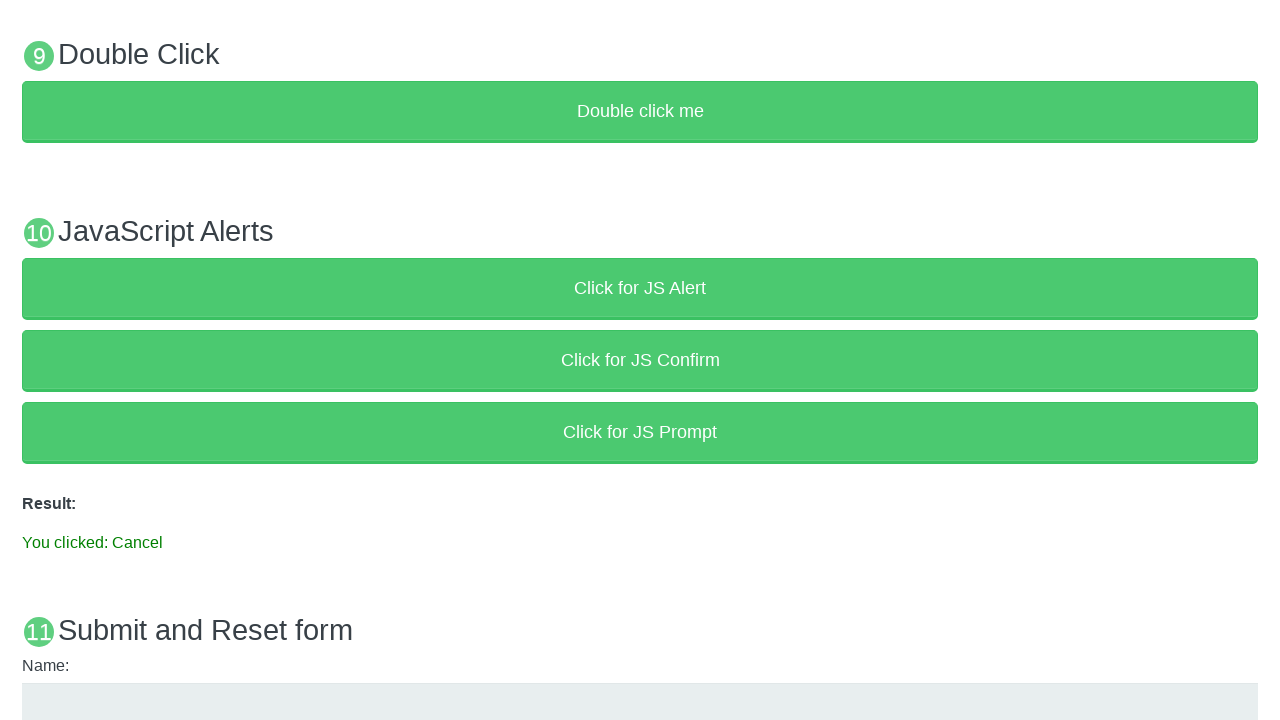

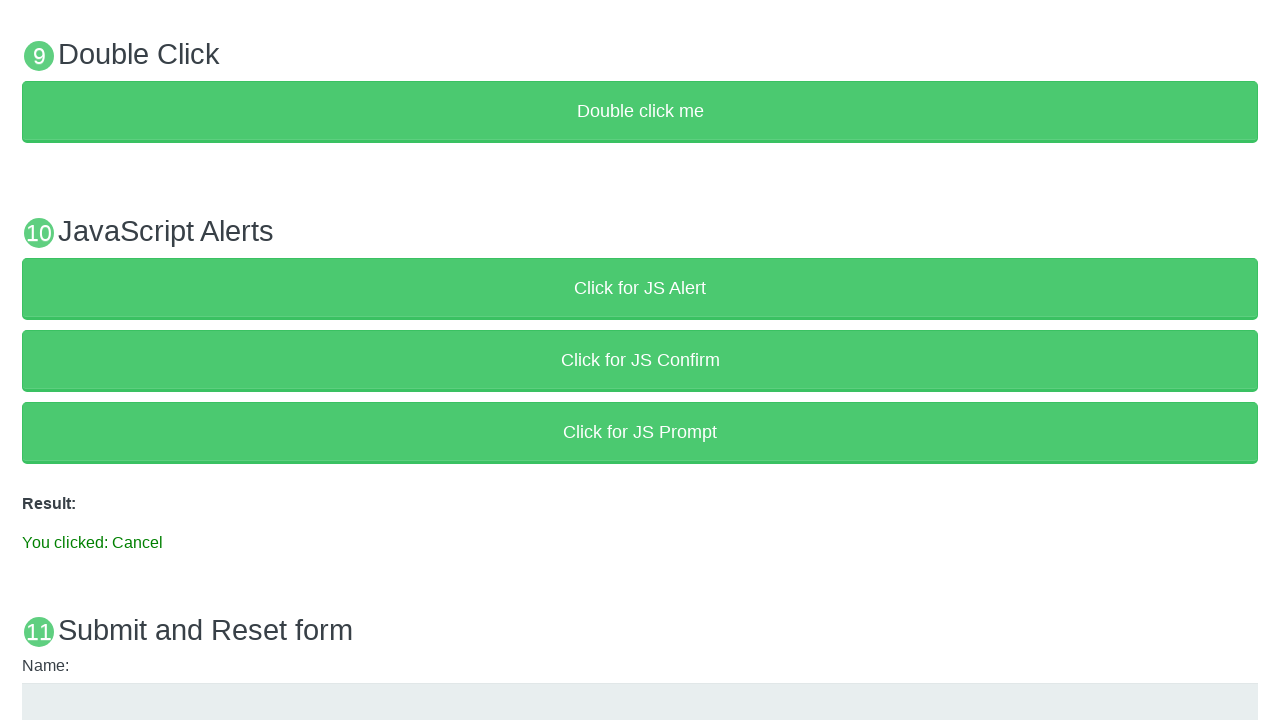